Tests the search functionality on an OpenCart demo site by typing a search query into the search input field using keyboard actions.

Starting URL: https://naveenautomationlabs.com/opencart/

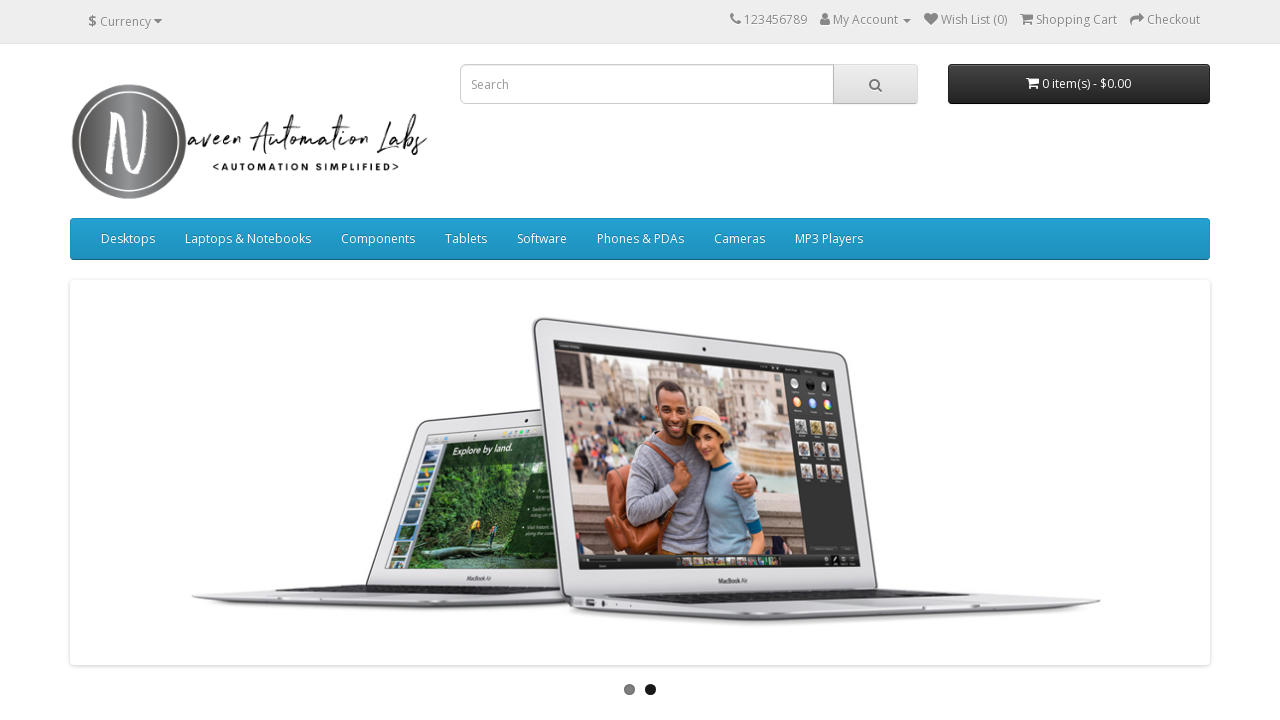

Navigated to OpenCart demo site
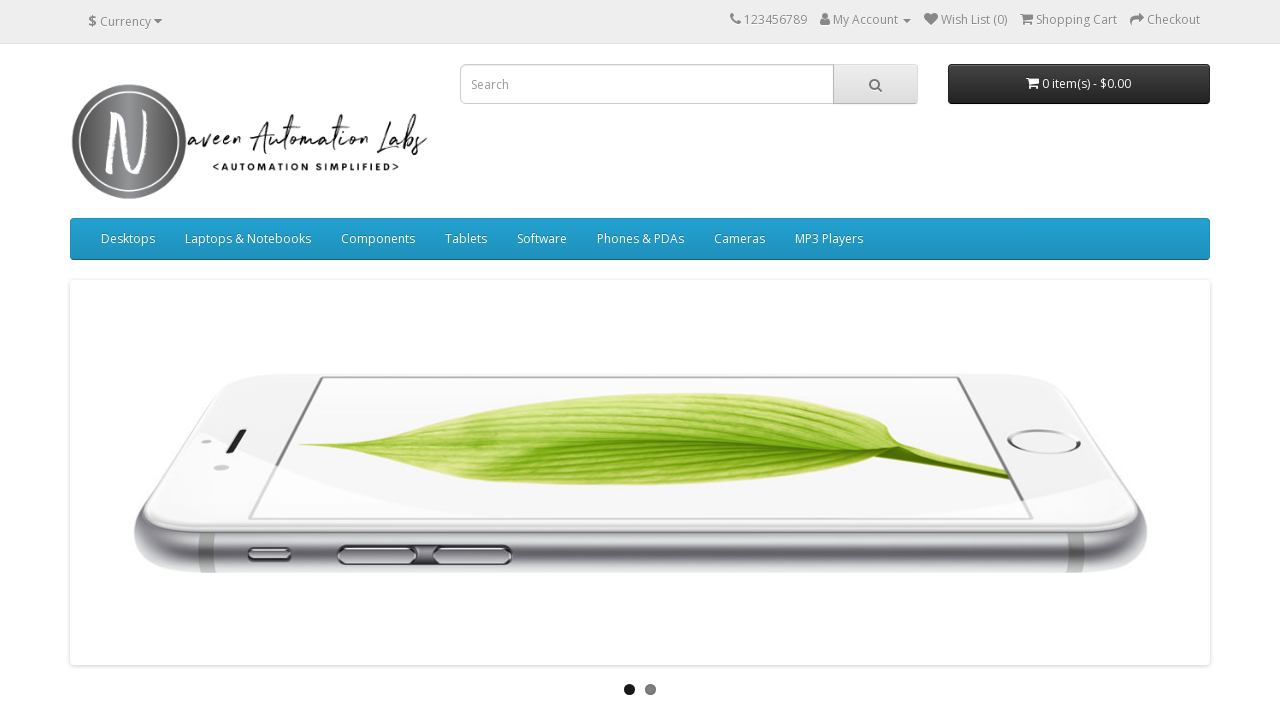

Typed search query 'abc' into the search input field on input[name='search']
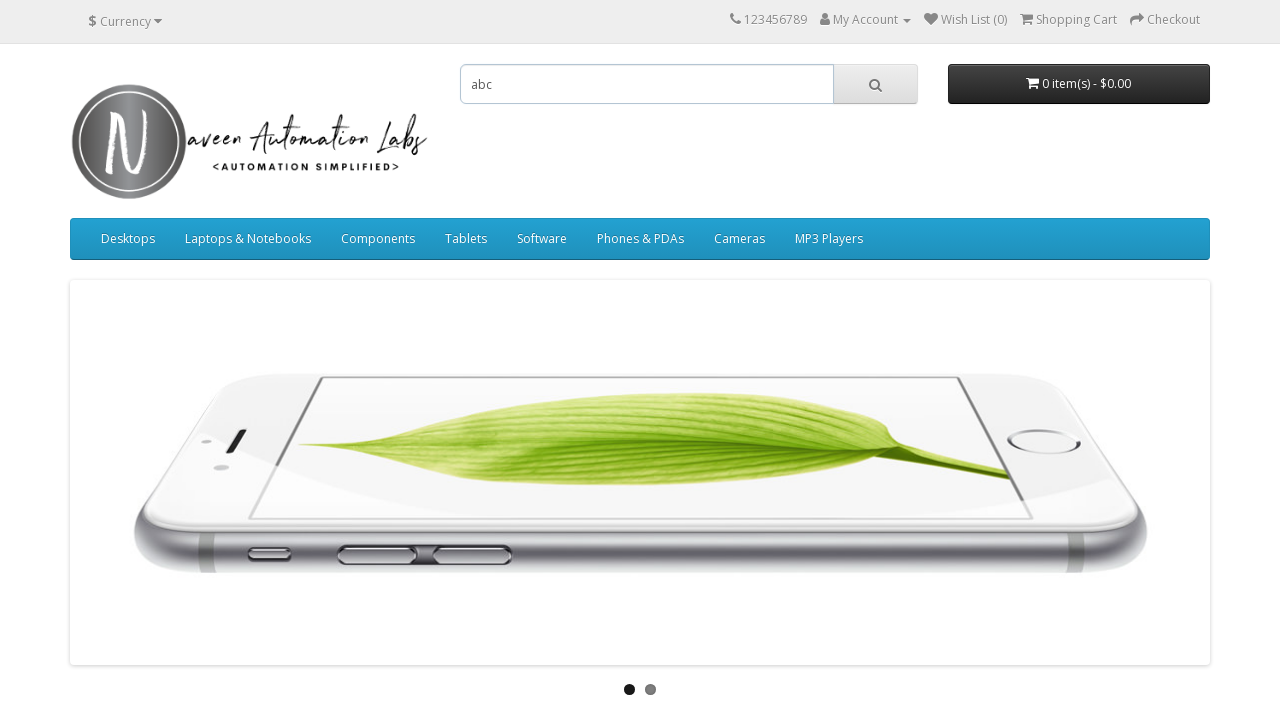

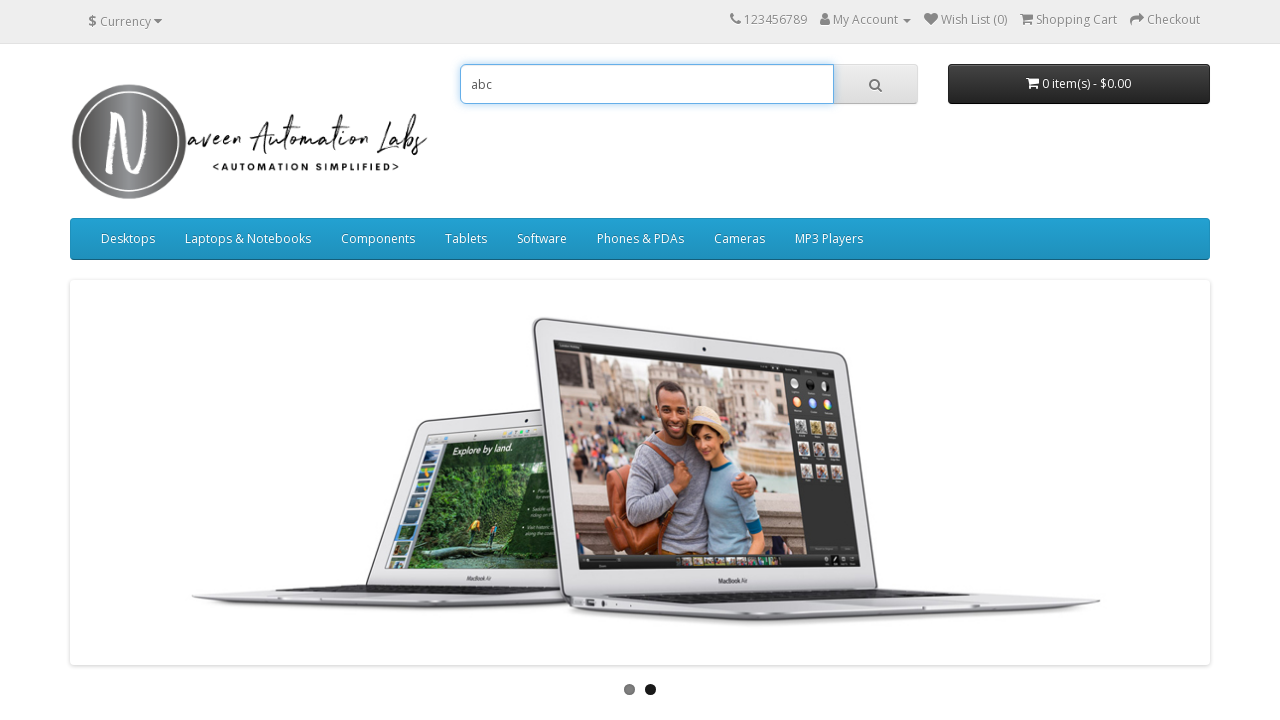